Tests form input functionality by waiting for a name field to appear and filling it with text

Starting URL: https://demoapps.qspiders.com/ui?scenario=1

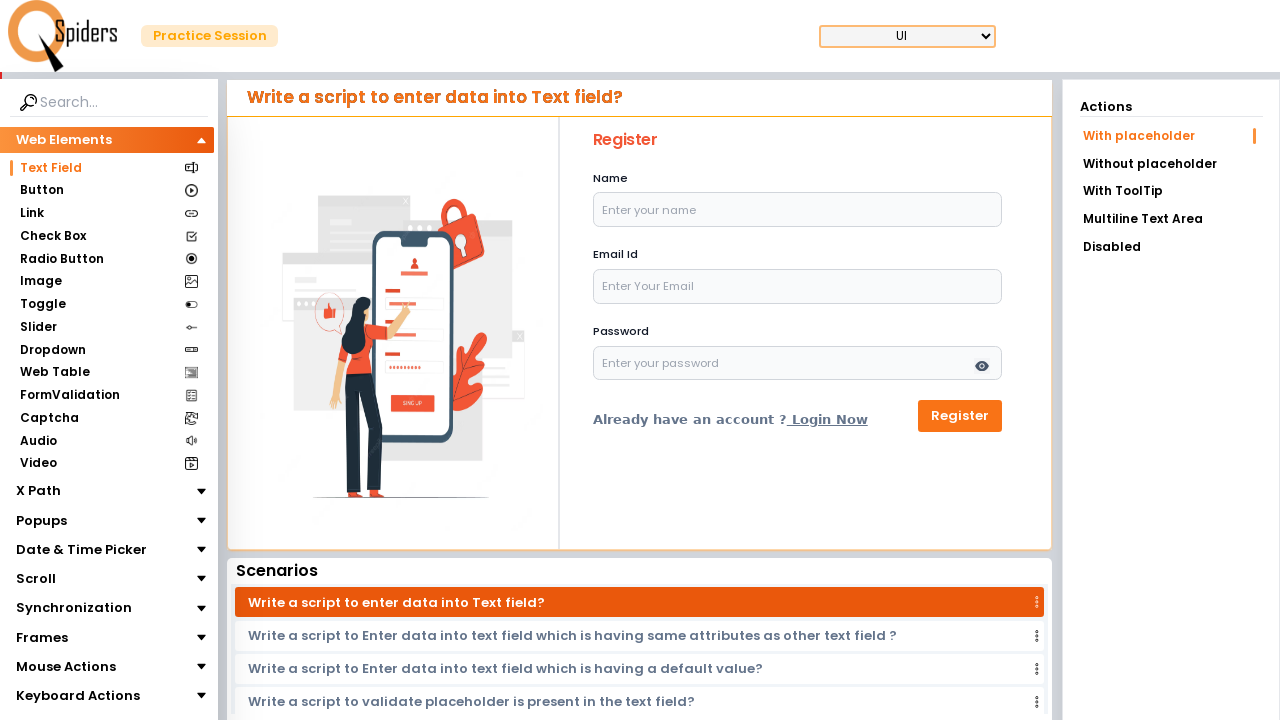

Navigated to form test page
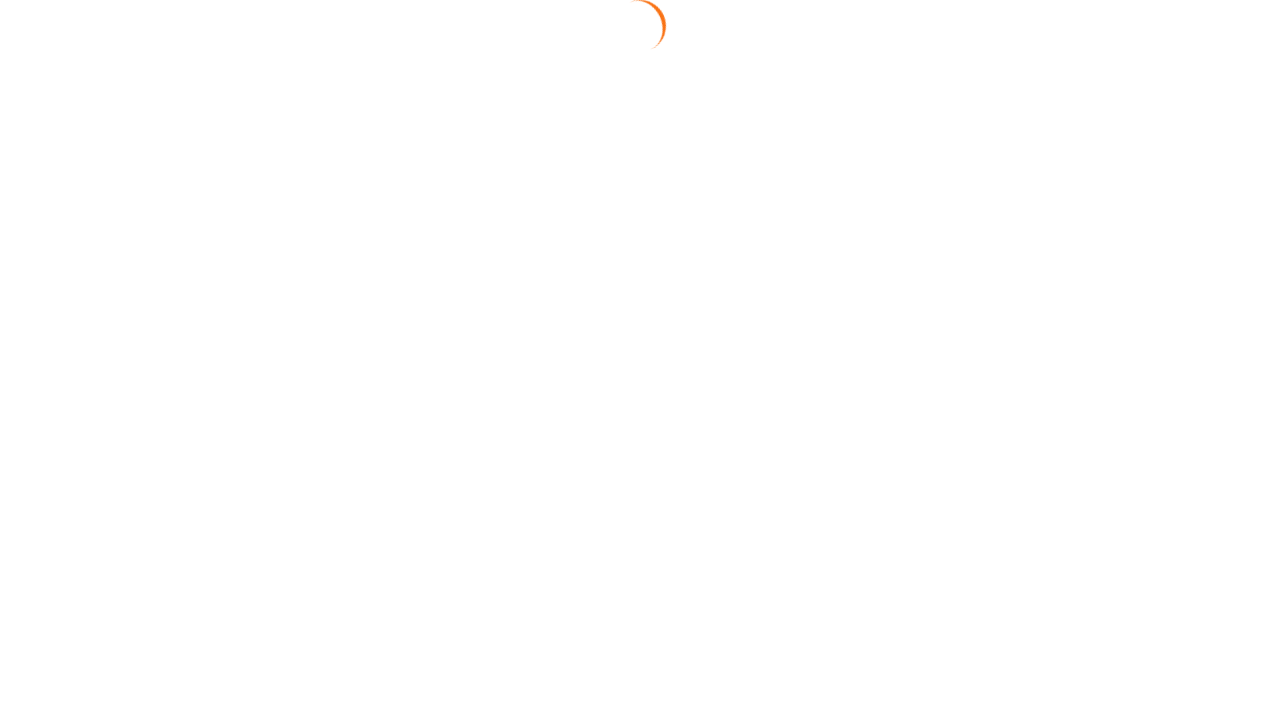

Waited for name field to appear and filled it with 'Qsp' on #name
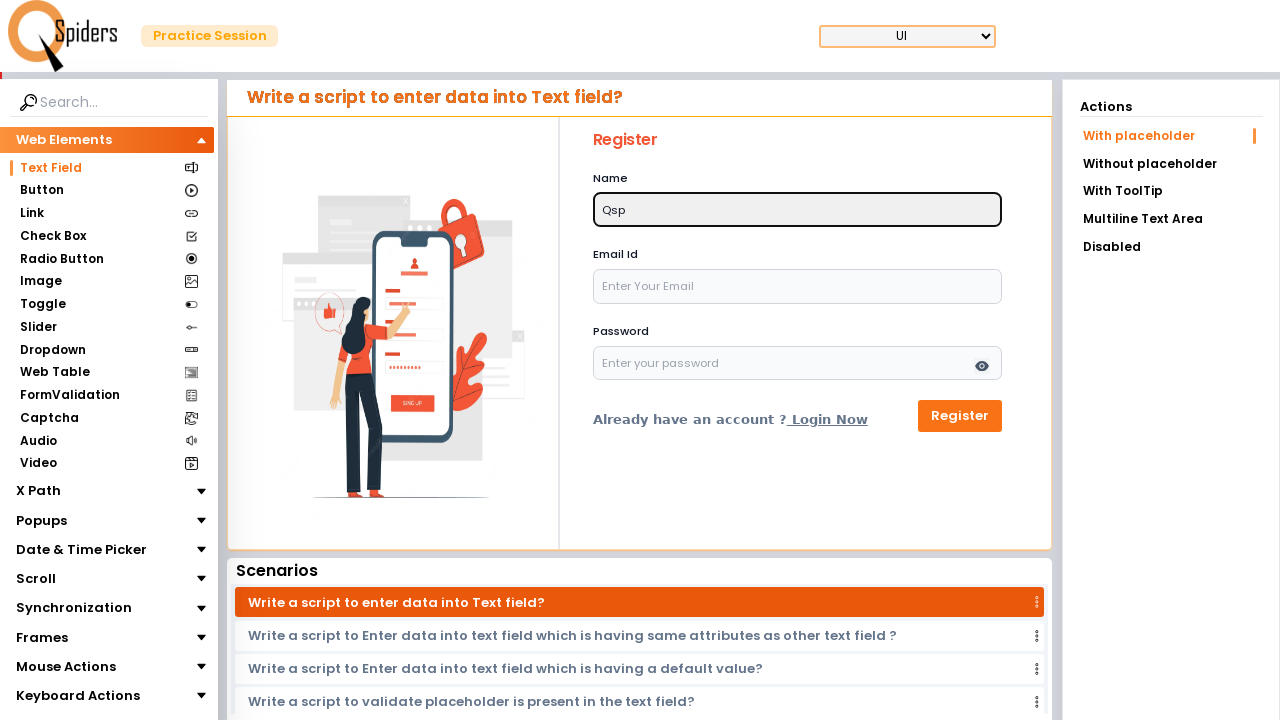

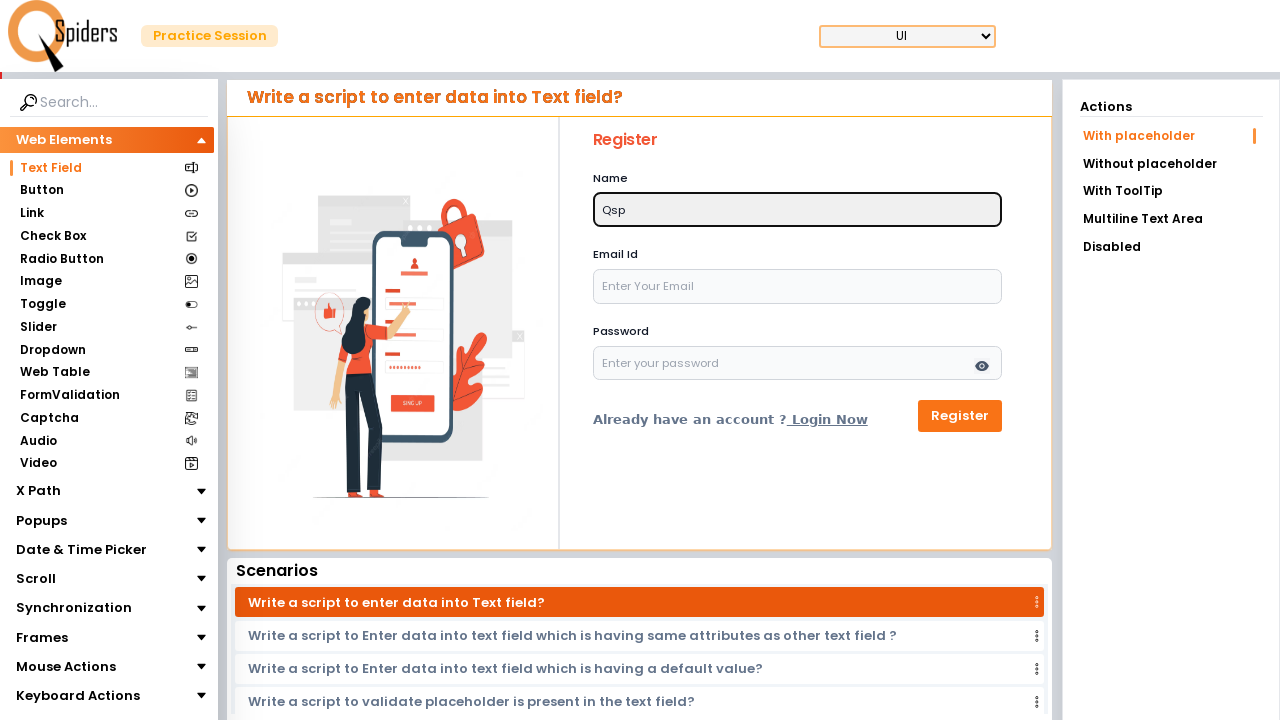